Tests navigation to the 200 status code page by clicking through the Status Codes link and verifying the page displays correctly

Starting URL: https://the-internet.herokuapp.com/

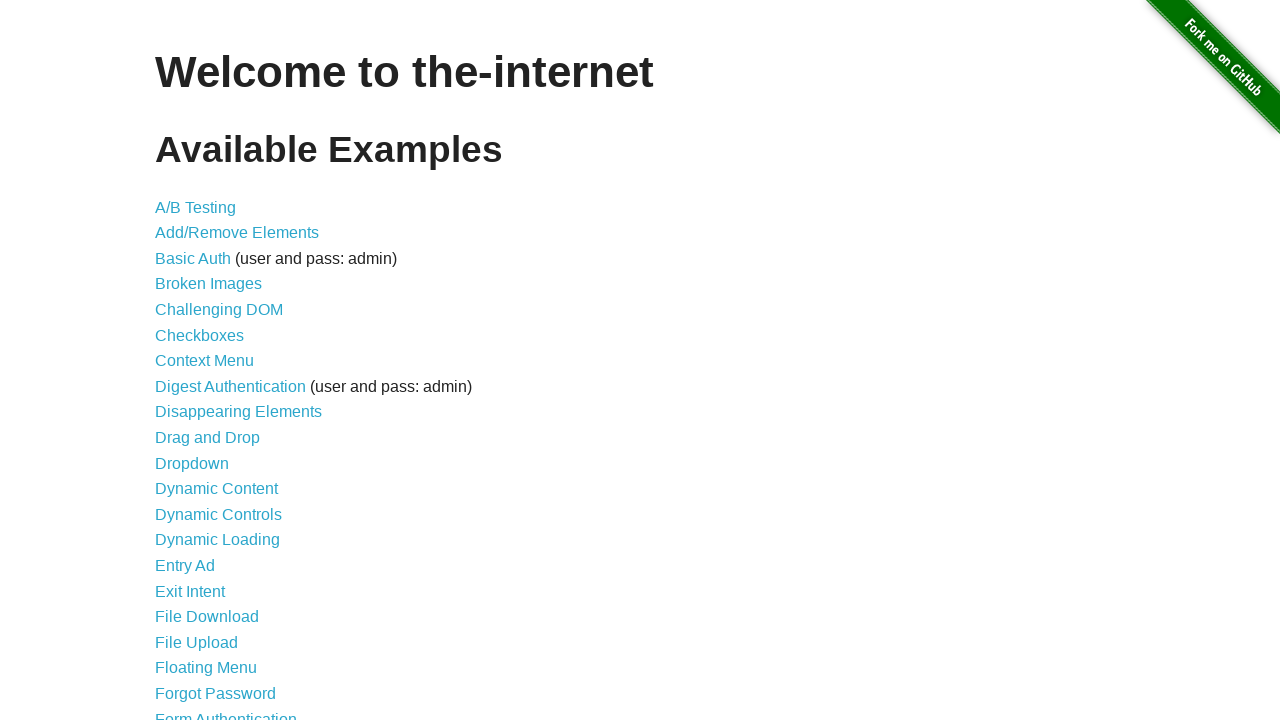

Clicked on Status Codes link at (203, 600) on text=Status Codes
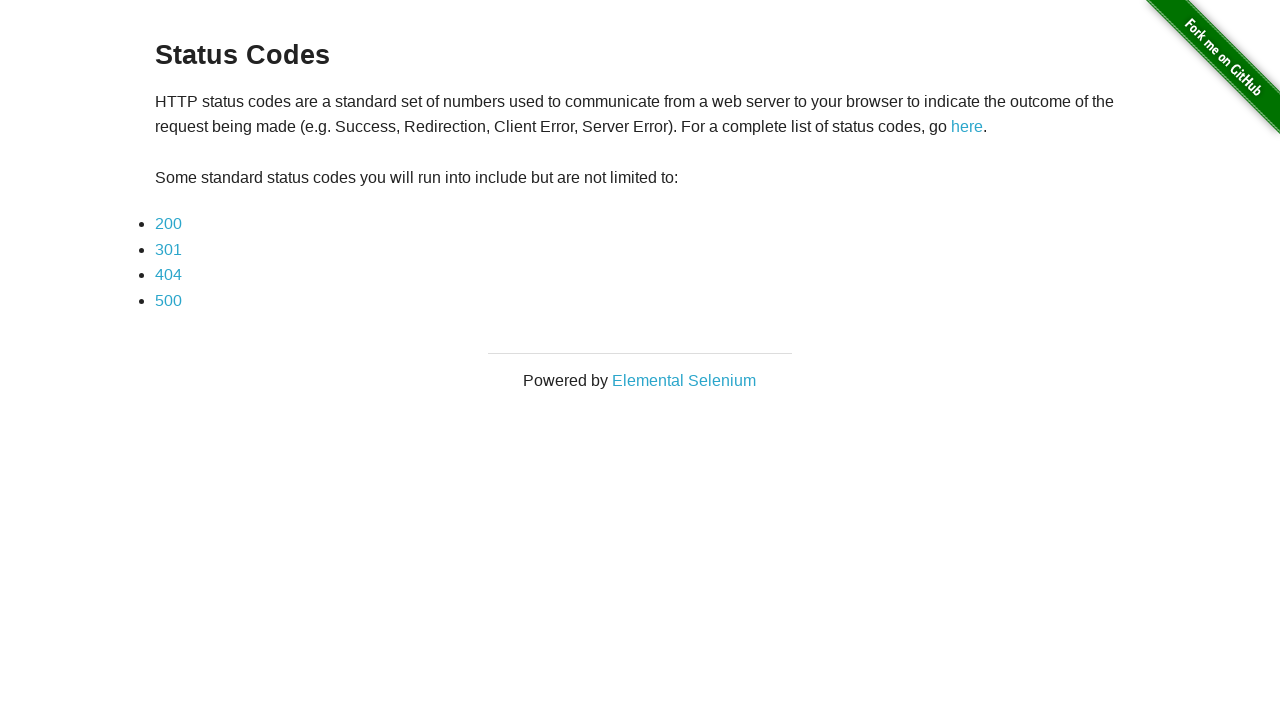

Clicked on 200 status code link at (168, 224) on text=200
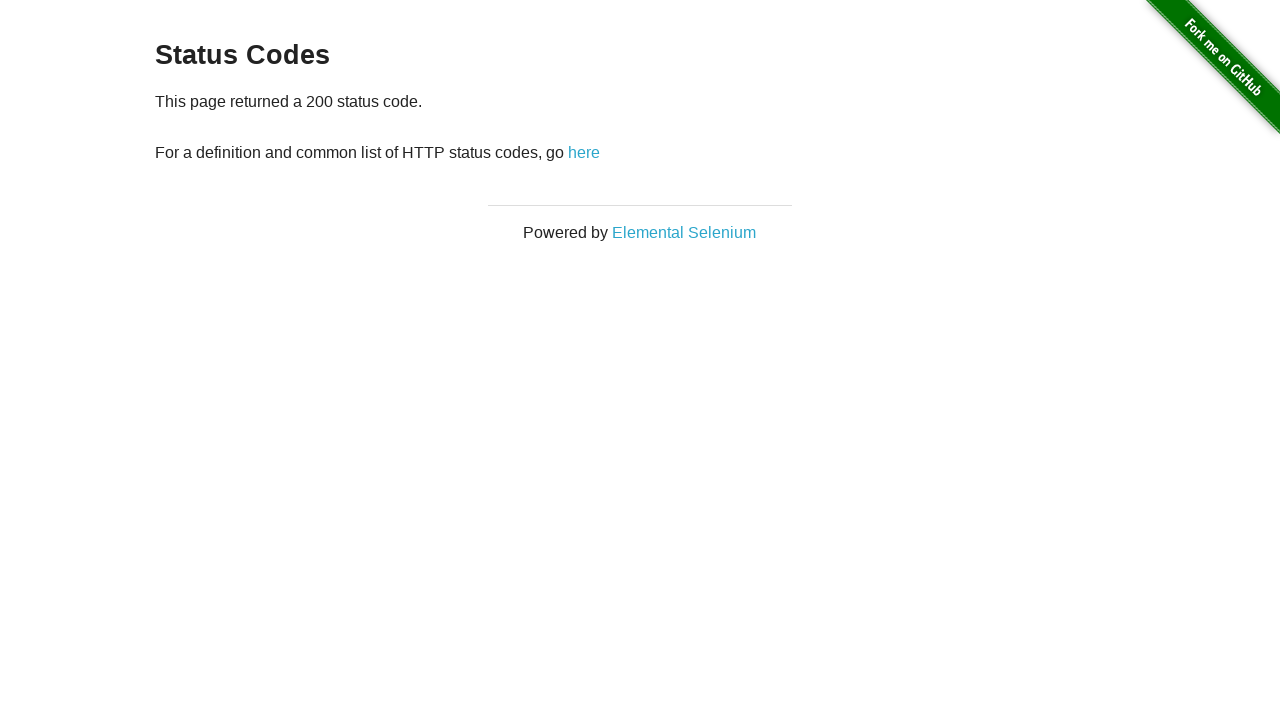

Verified the 200 status code text is displayed on the page
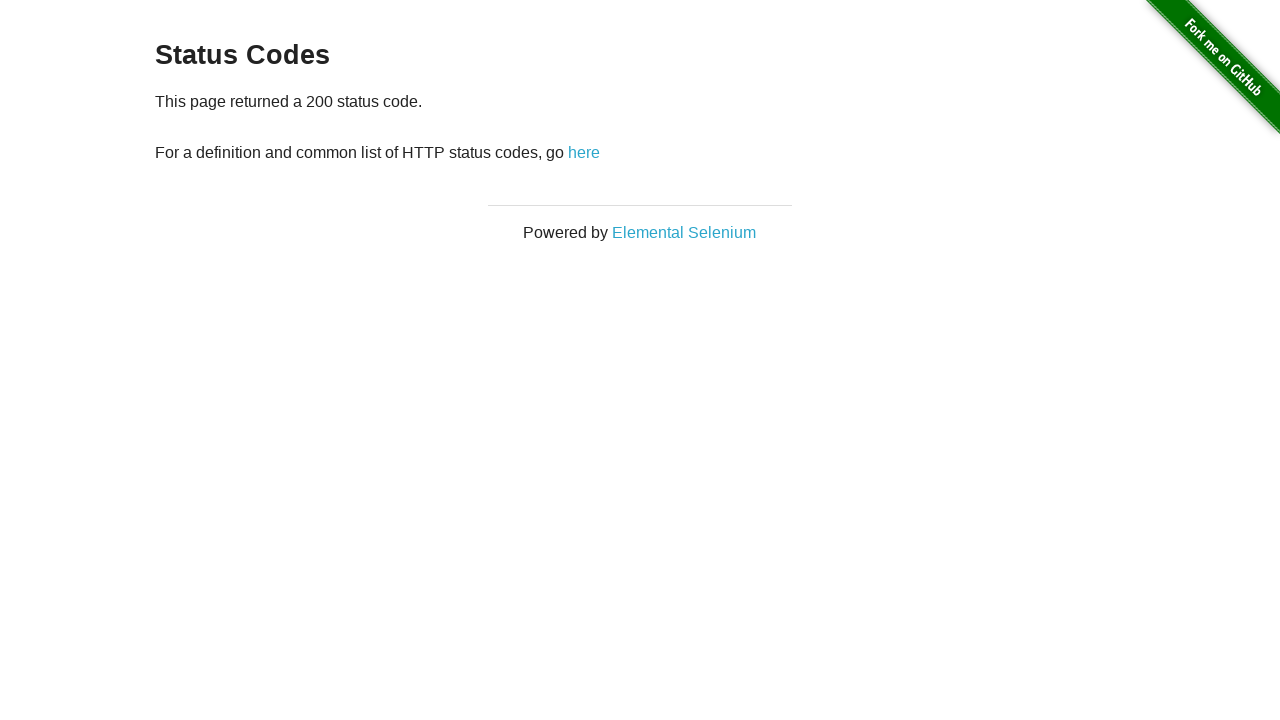

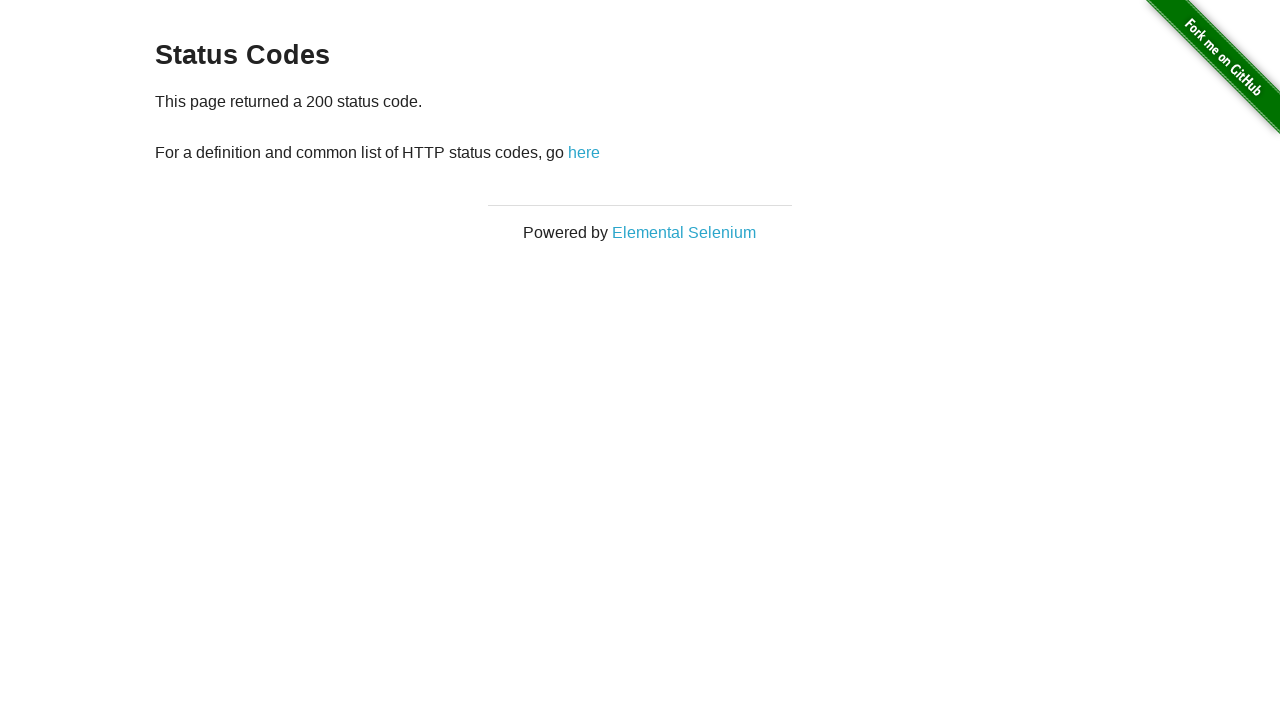